Tests the bootstrap alert demo page by clicking the "Normal Success Message" button and verifying the success message appears

Starting URL: https://www.lambdatest.com/selenium-playground/bootstrap-alert-messages-demo

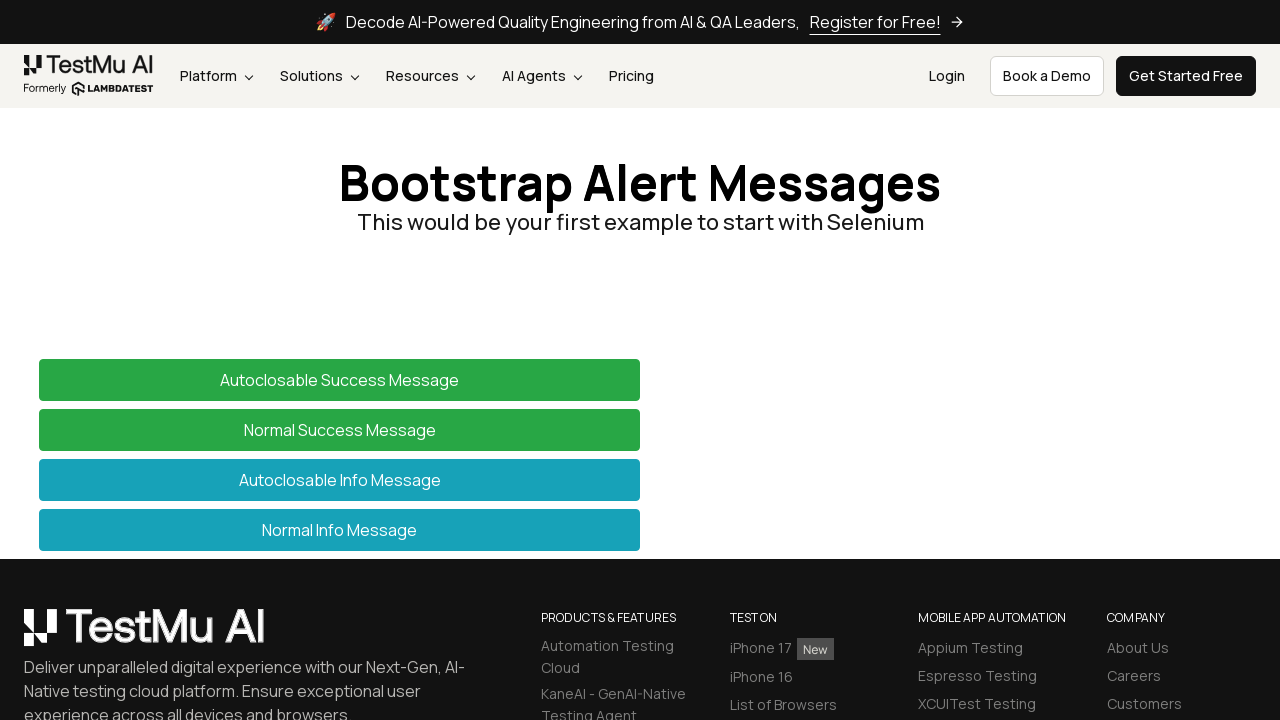

Navigated to bootstrap alert messages demo page
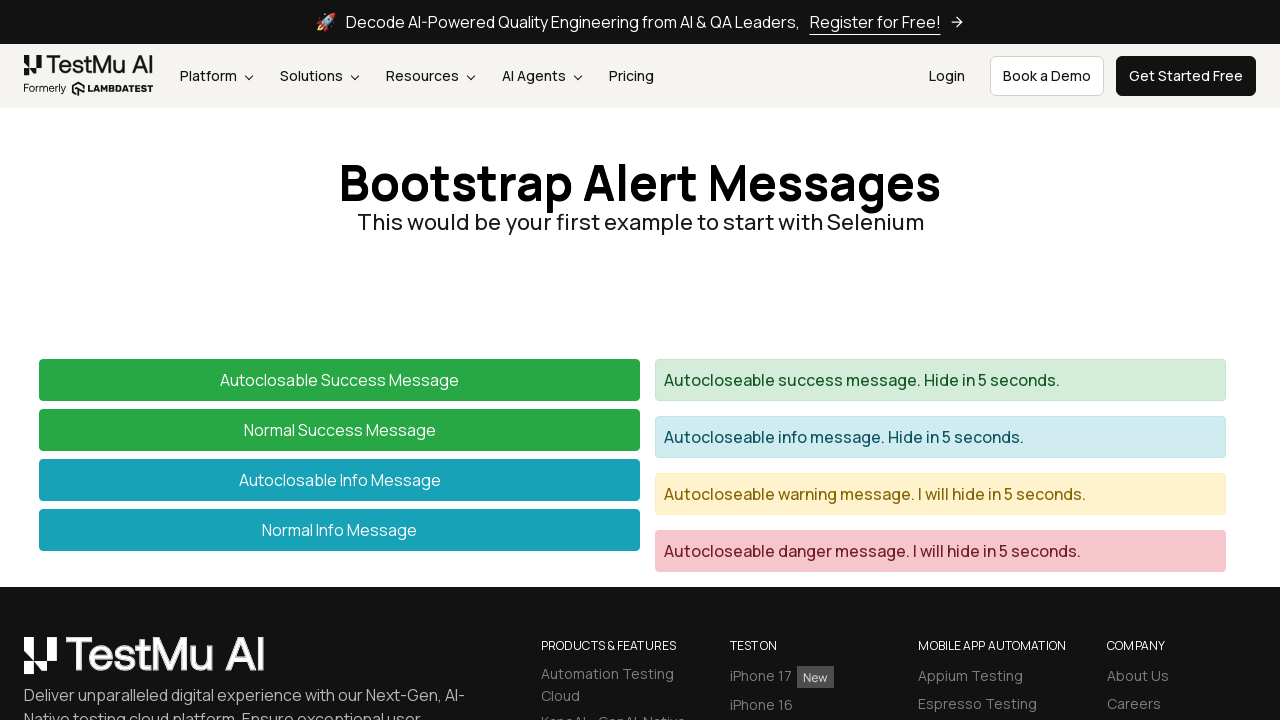

Clicked the 'Normal Success Message' button at (340, 430) on xpath=//button[text()='Normal Success Message']
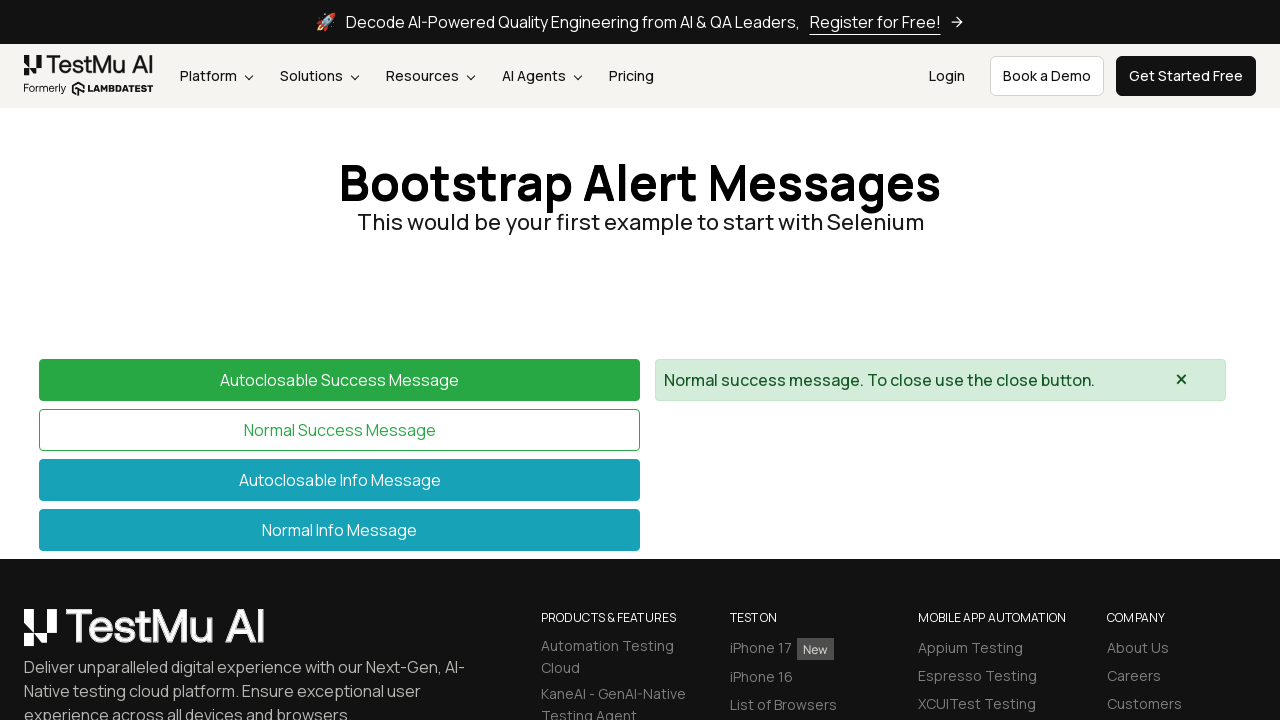

Success message appeared and is visible
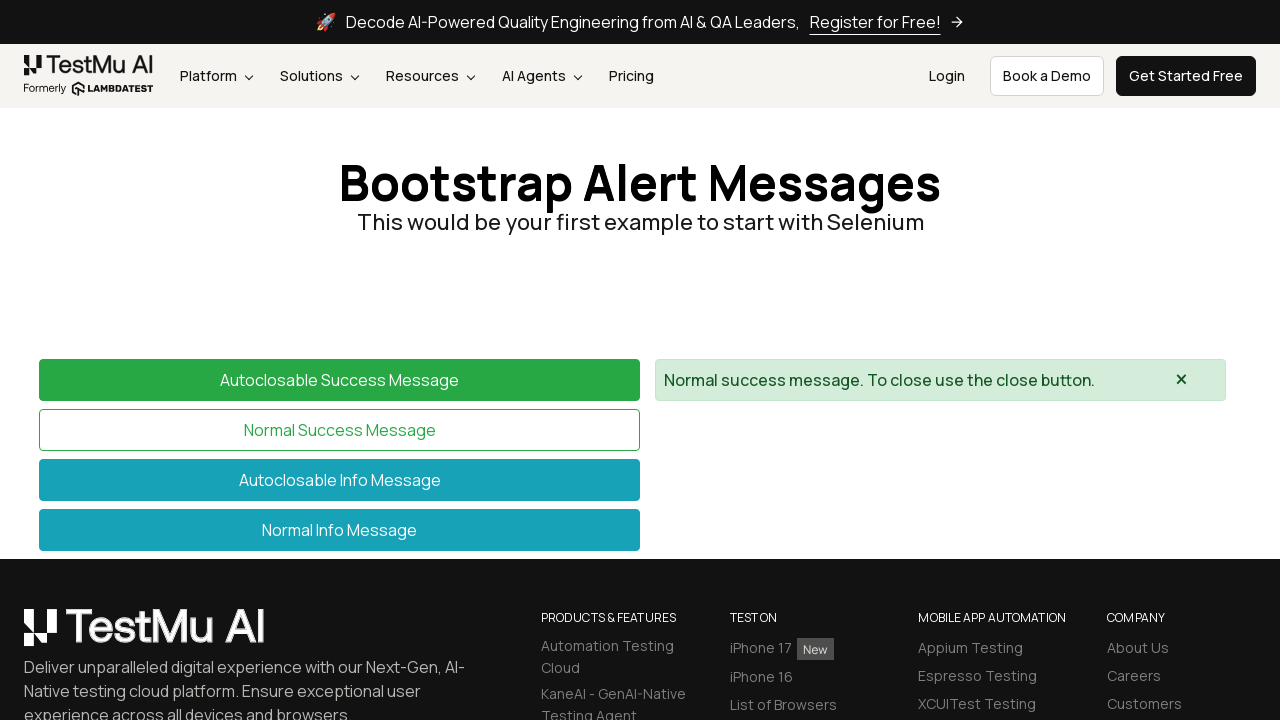

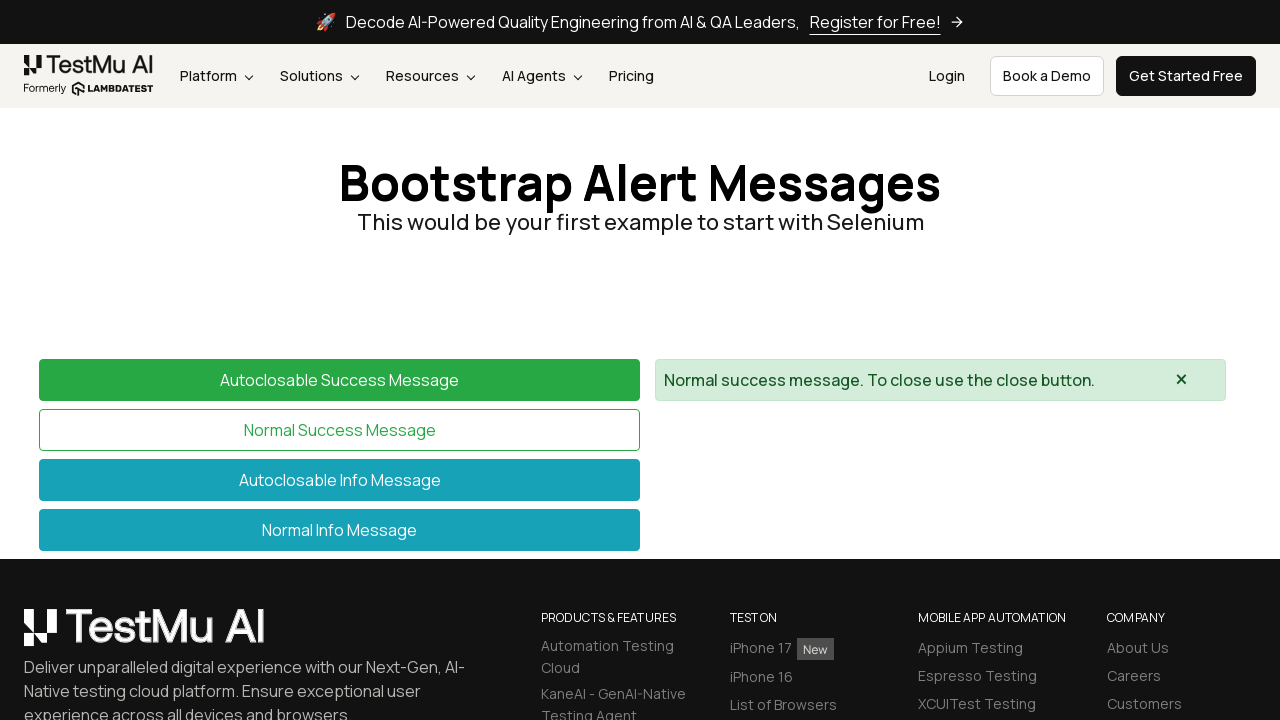